Tests the jQuery UI hide effect demo by switching to an iframe, selecting a fade effect from a dropdown, and clicking a button to trigger the animation

Starting URL: https://jqueryui.com/hide/

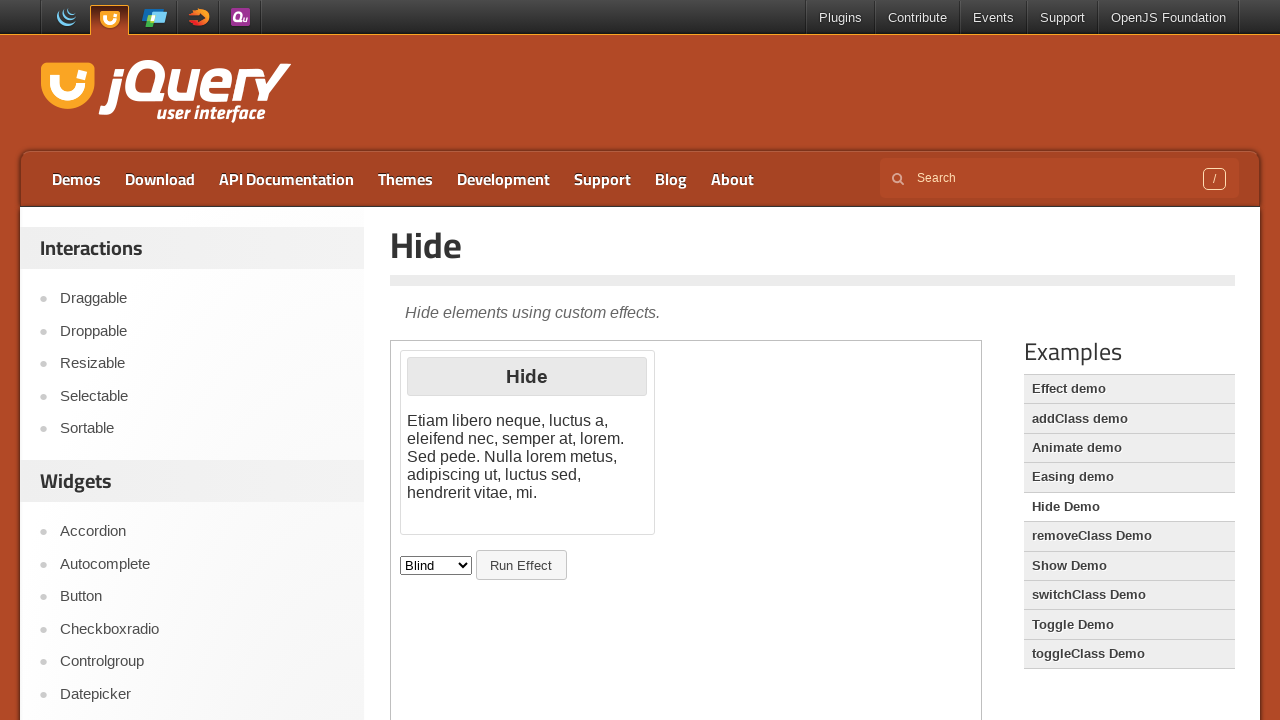

Located the demo iframe
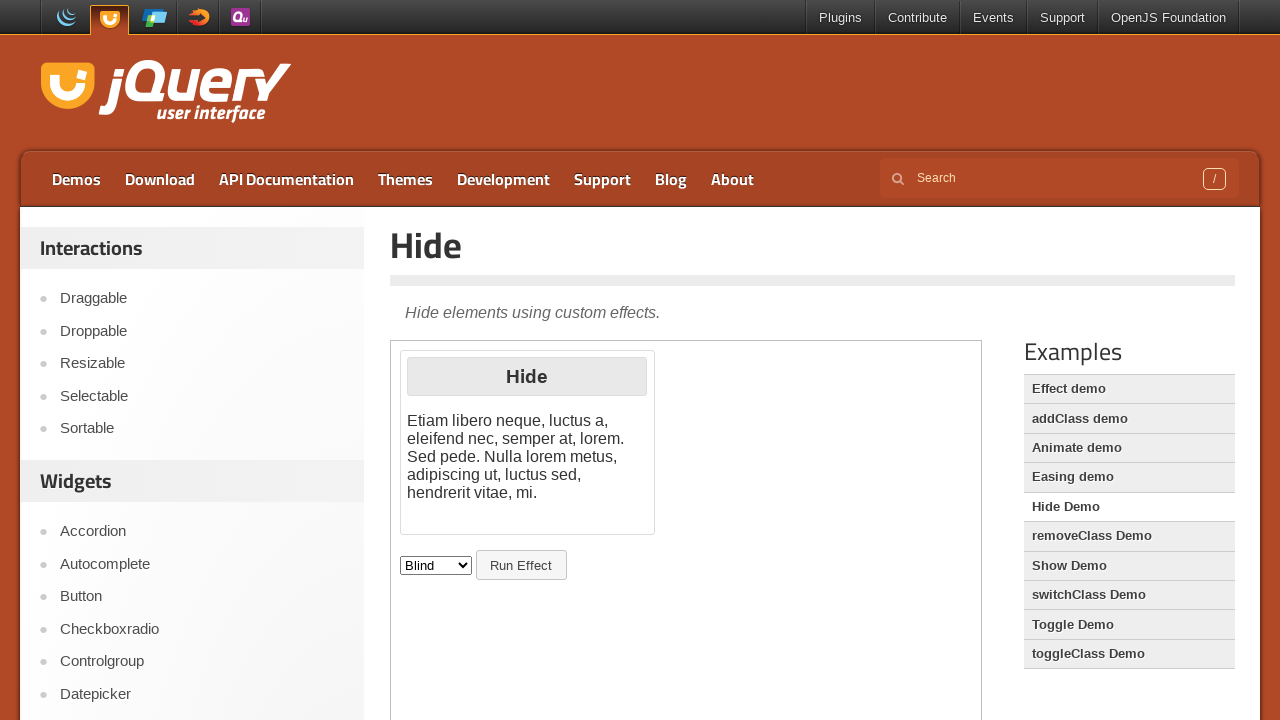

Selected 'fade' effect from the dropdown on xpath=//*[@class='demo-frame'] >> internal:control=enter-frame >> select[name='e
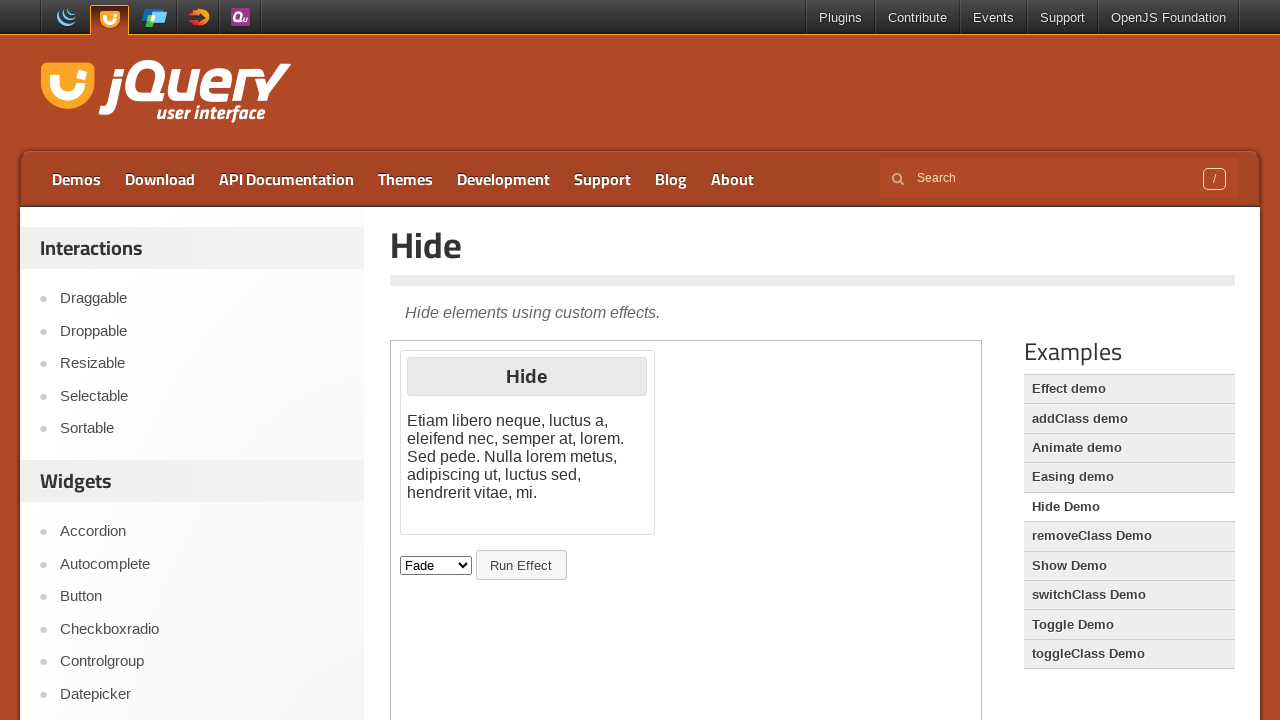

Clicked button to trigger the fade hide effect animation at (521, 565) on xpath=//*[@class='demo-frame'] >> internal:control=enter-frame >> #button
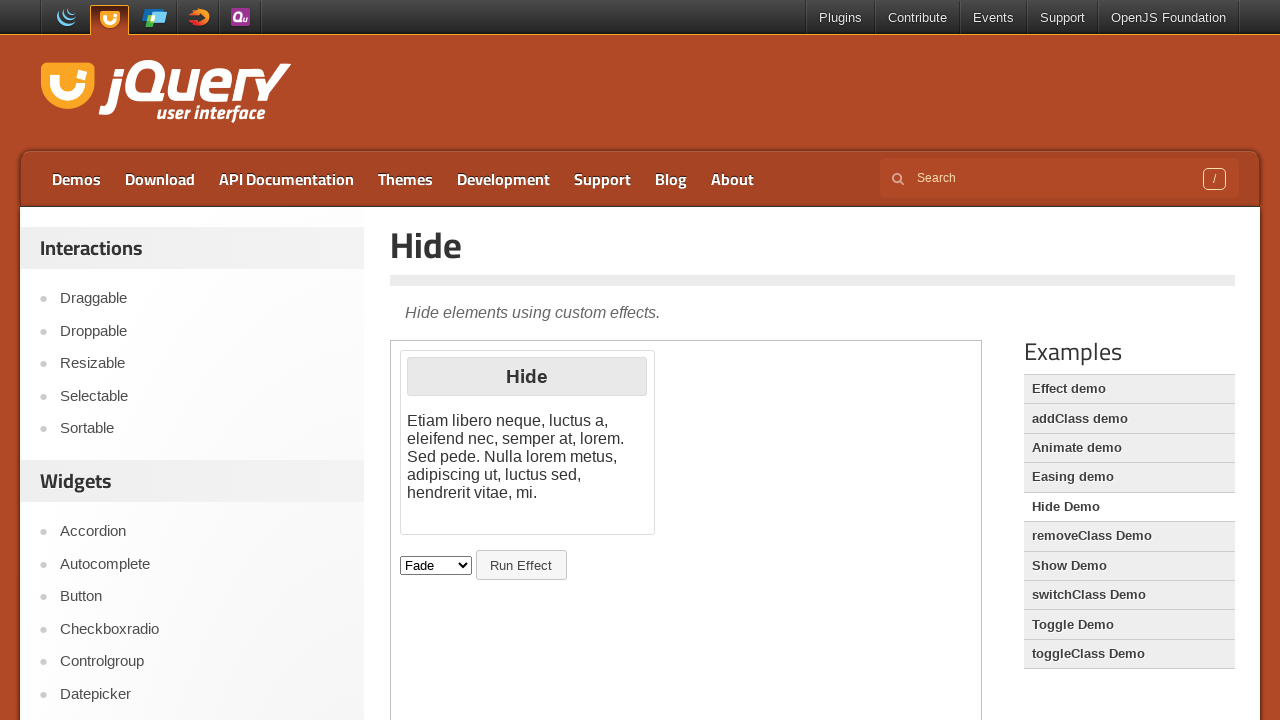

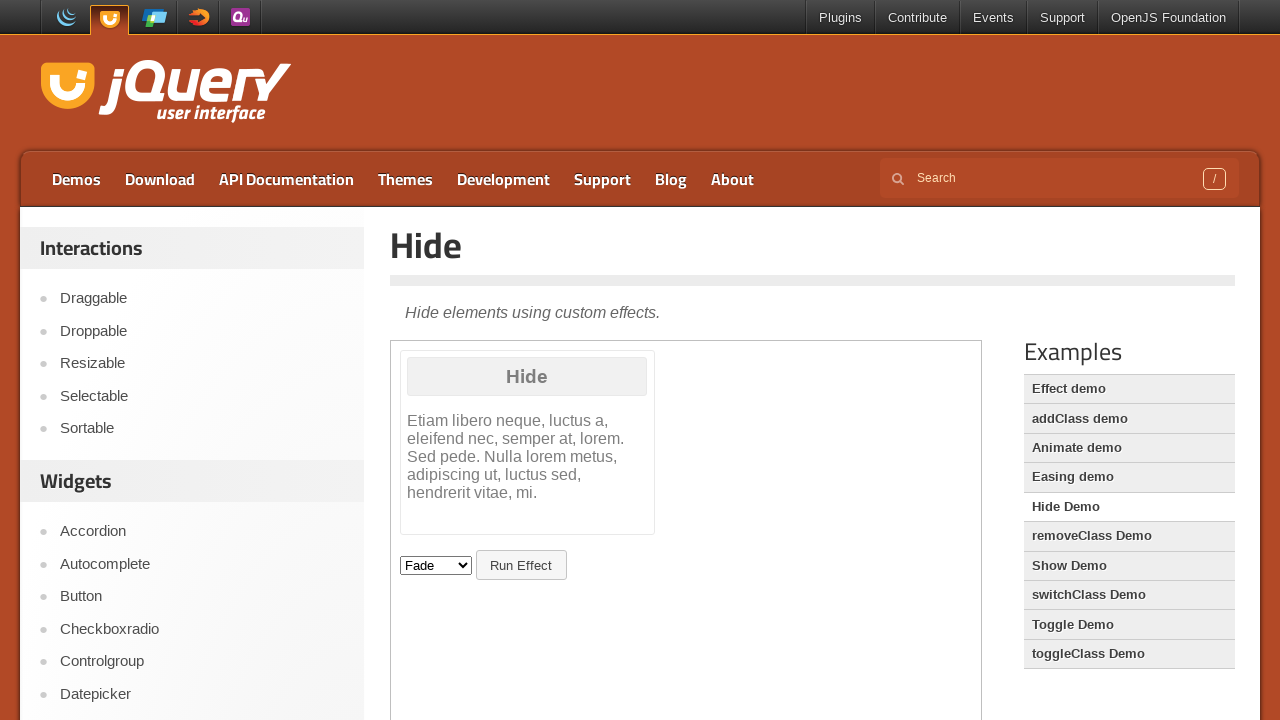